Tests editing a todo item by double-clicking, changing text, and pressing Enter

Starting URL: https://demo.playwright.dev/todomvc

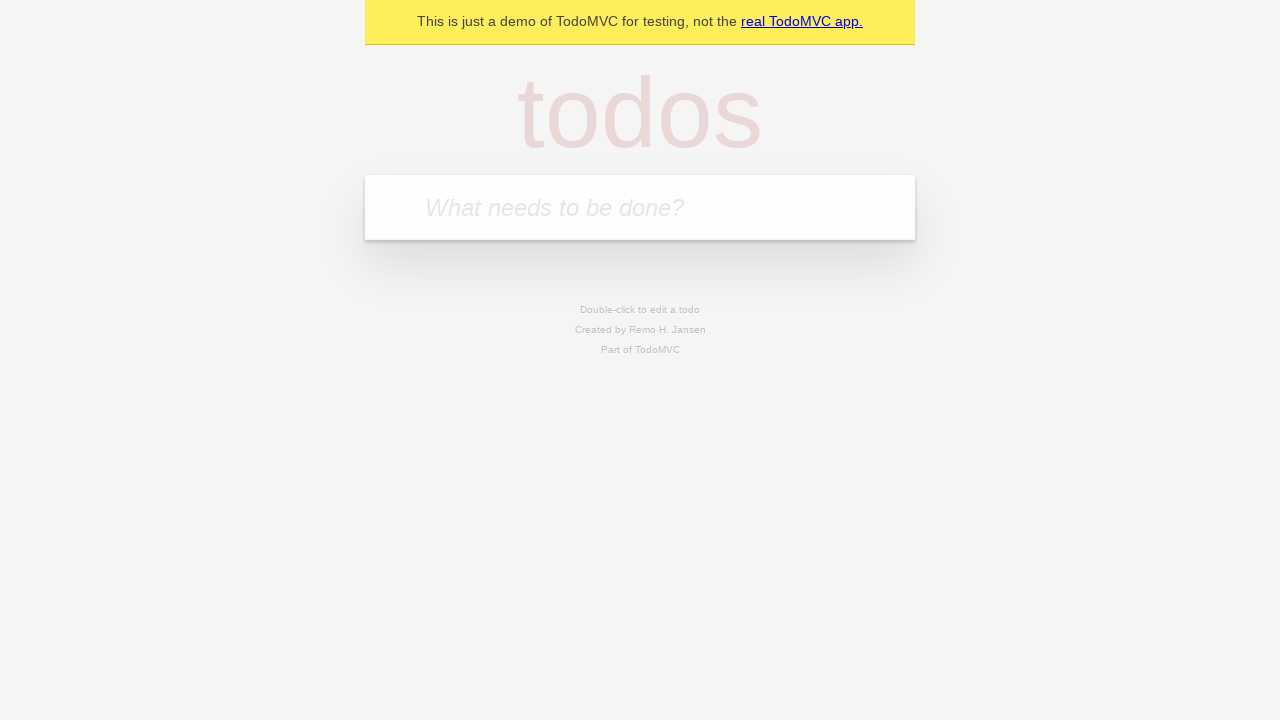

Filled todo input with 'buy some cheese' on internal:attr=[placeholder="What needs to be done?"i]
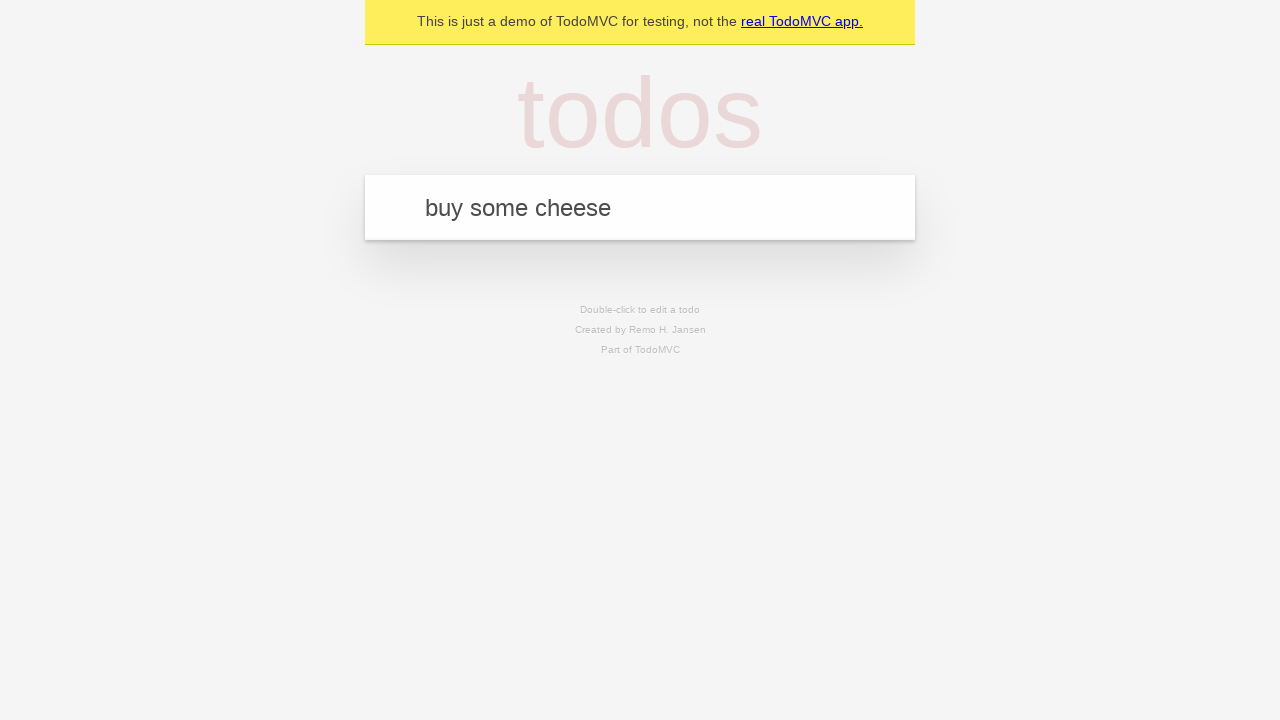

Pressed Enter to create todo 'buy some cheese' on internal:attr=[placeholder="What needs to be done?"i]
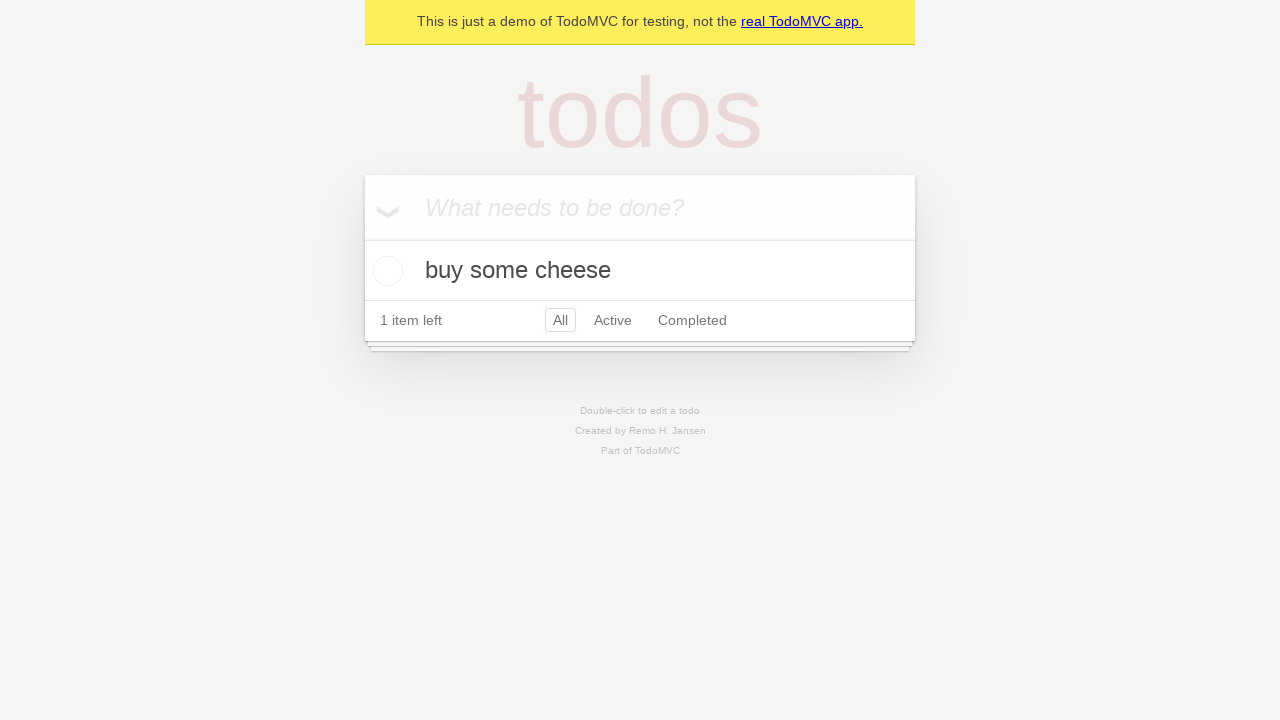

Filled todo input with 'feed the cat' on internal:attr=[placeholder="What needs to be done?"i]
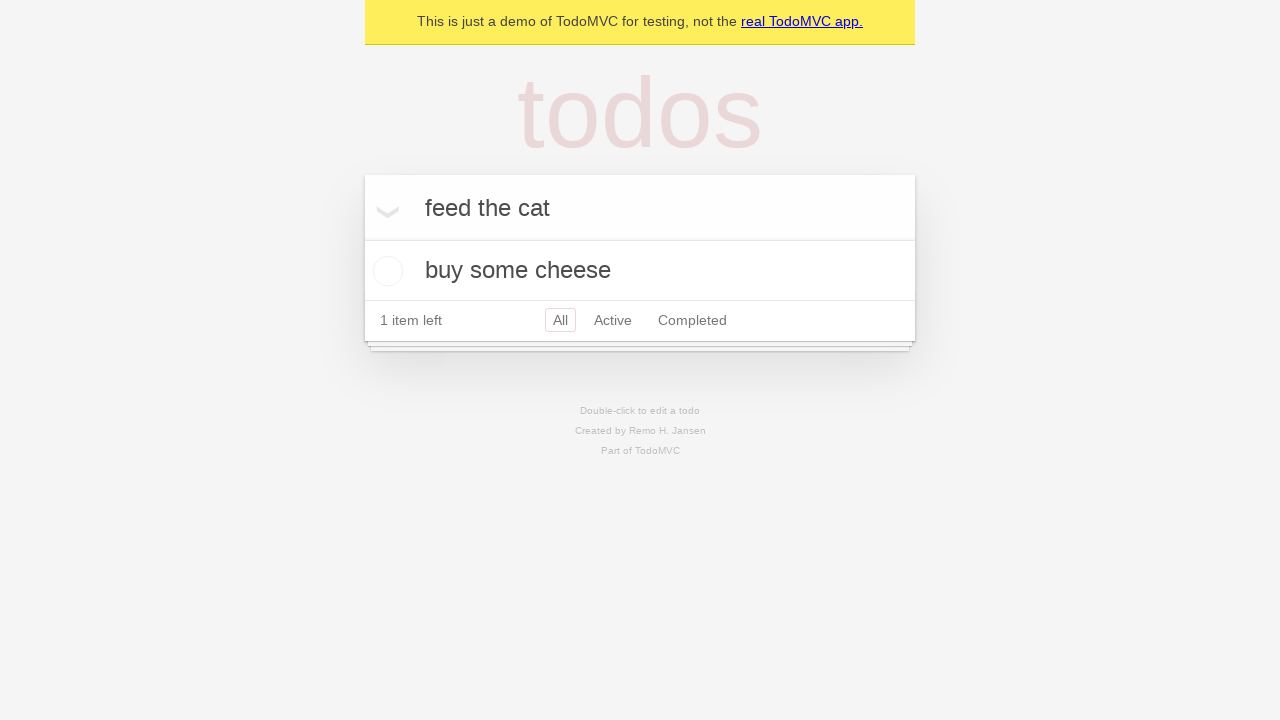

Pressed Enter to create todo 'feed the cat' on internal:attr=[placeholder="What needs to be done?"i]
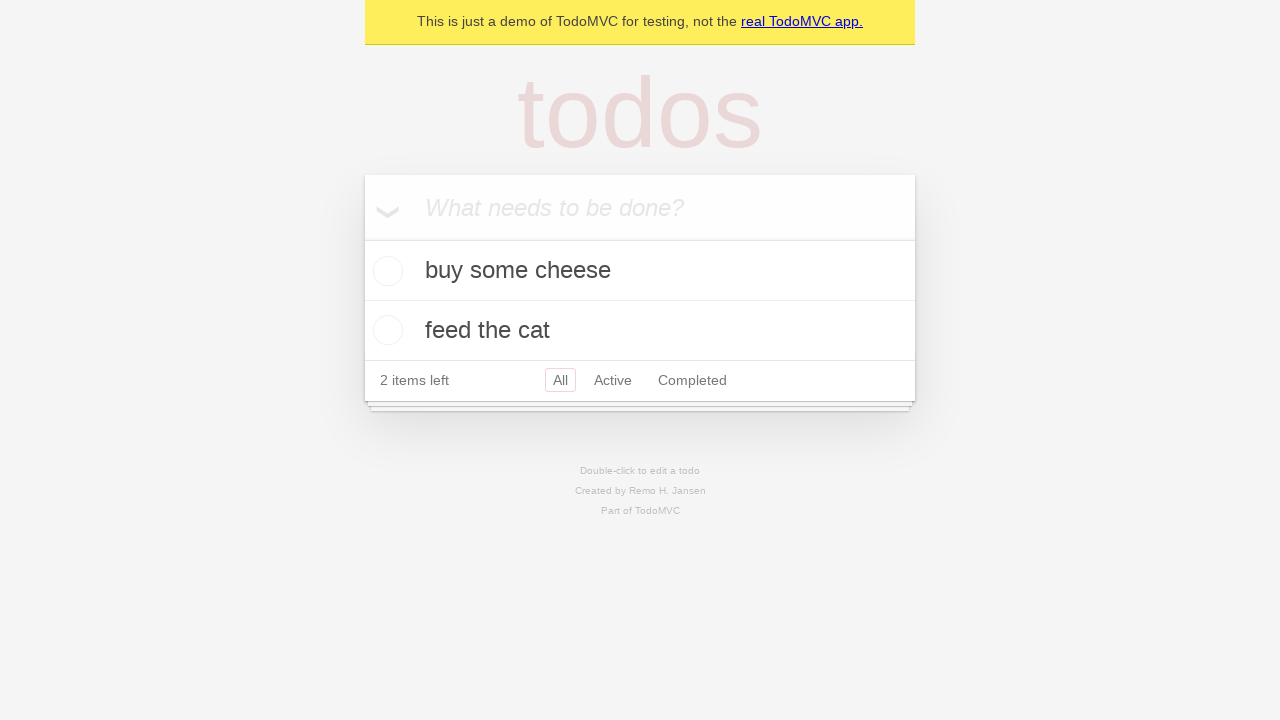

Filled todo input with 'book a doctors appointment' on internal:attr=[placeholder="What needs to be done?"i]
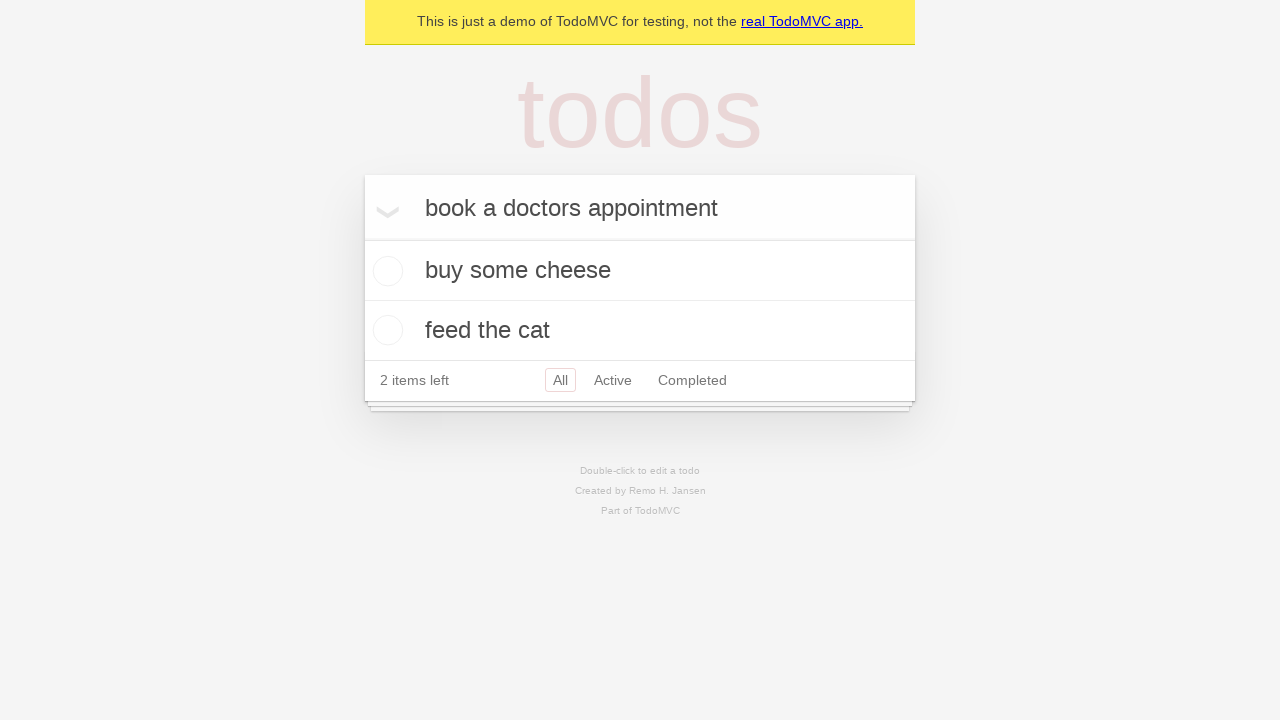

Pressed Enter to create todo 'book a doctors appointment' on internal:attr=[placeholder="What needs to be done?"i]
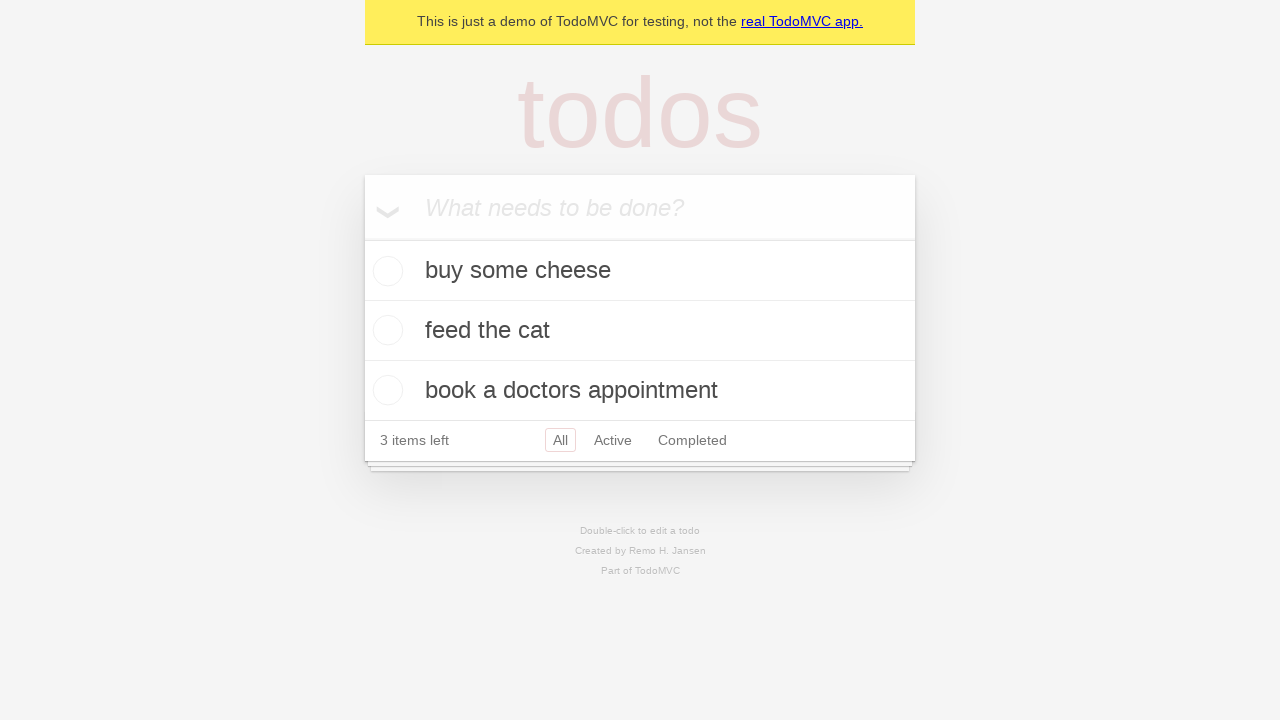

Waited for all 3 todo items to be present
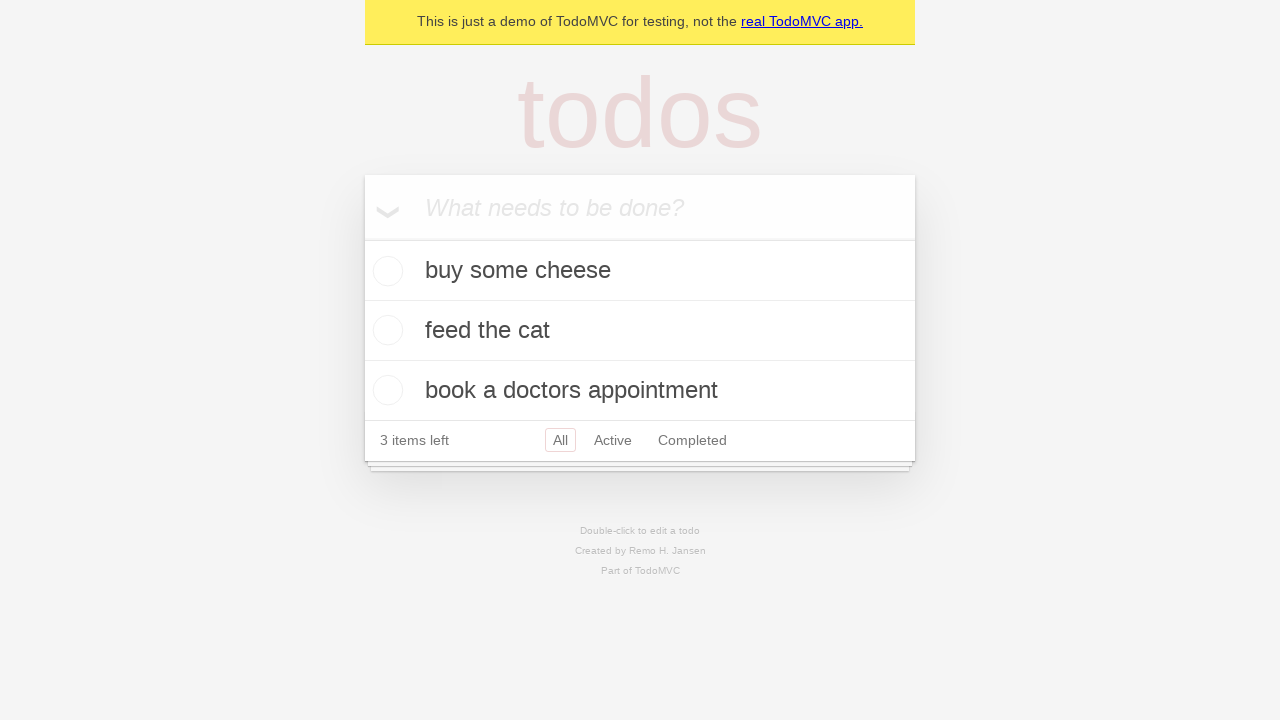

Double-clicked second todo item to enter edit mode at (640, 331) on [data-testid='todo-item'] >> nth=1
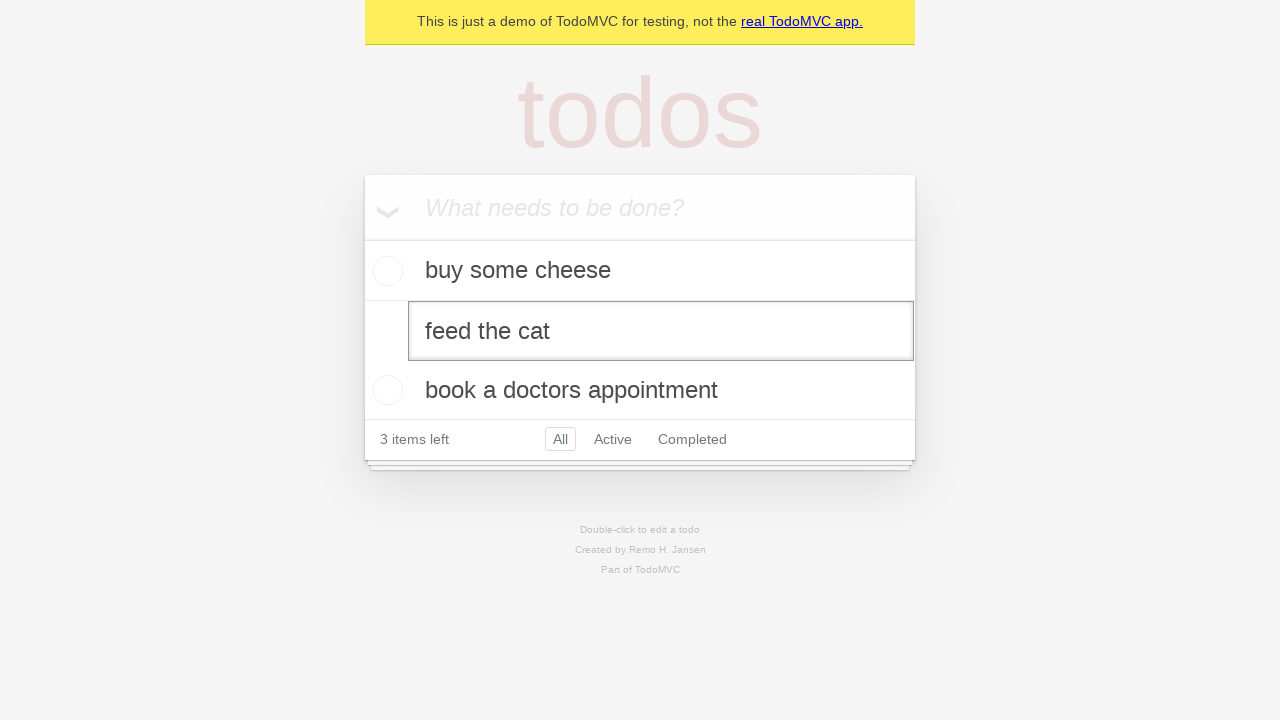

Changed todo text to 'buy some sausages' on [data-testid='todo-item'] >> nth=1 >> internal:role=textbox[name="Edit"i]
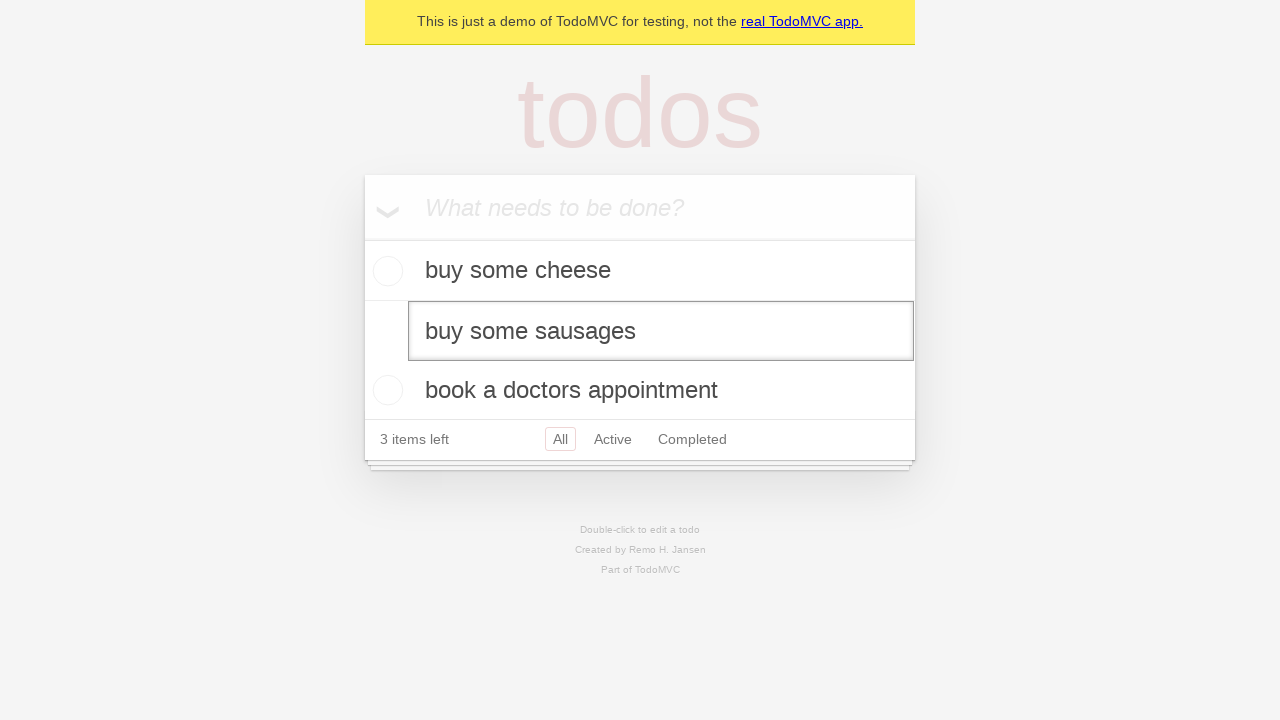

Pressed Enter to confirm todo edit on [data-testid='todo-item'] >> nth=1 >> internal:role=textbox[name="Edit"i]
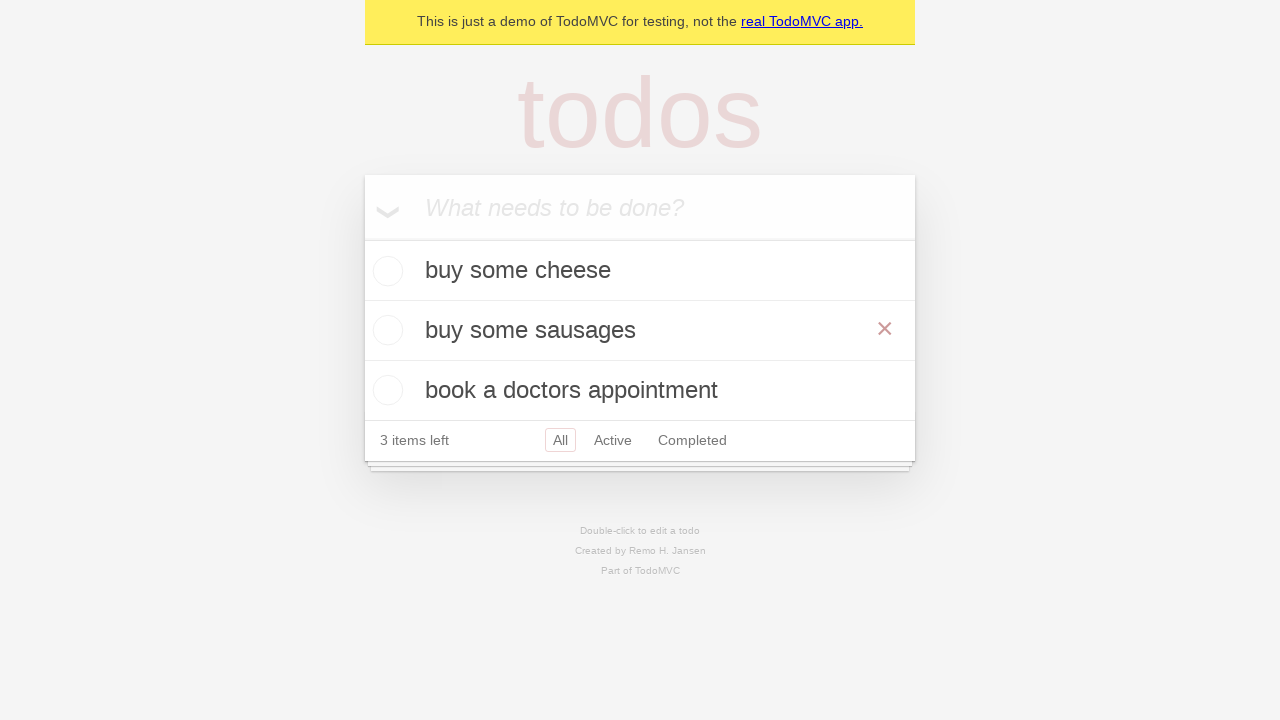

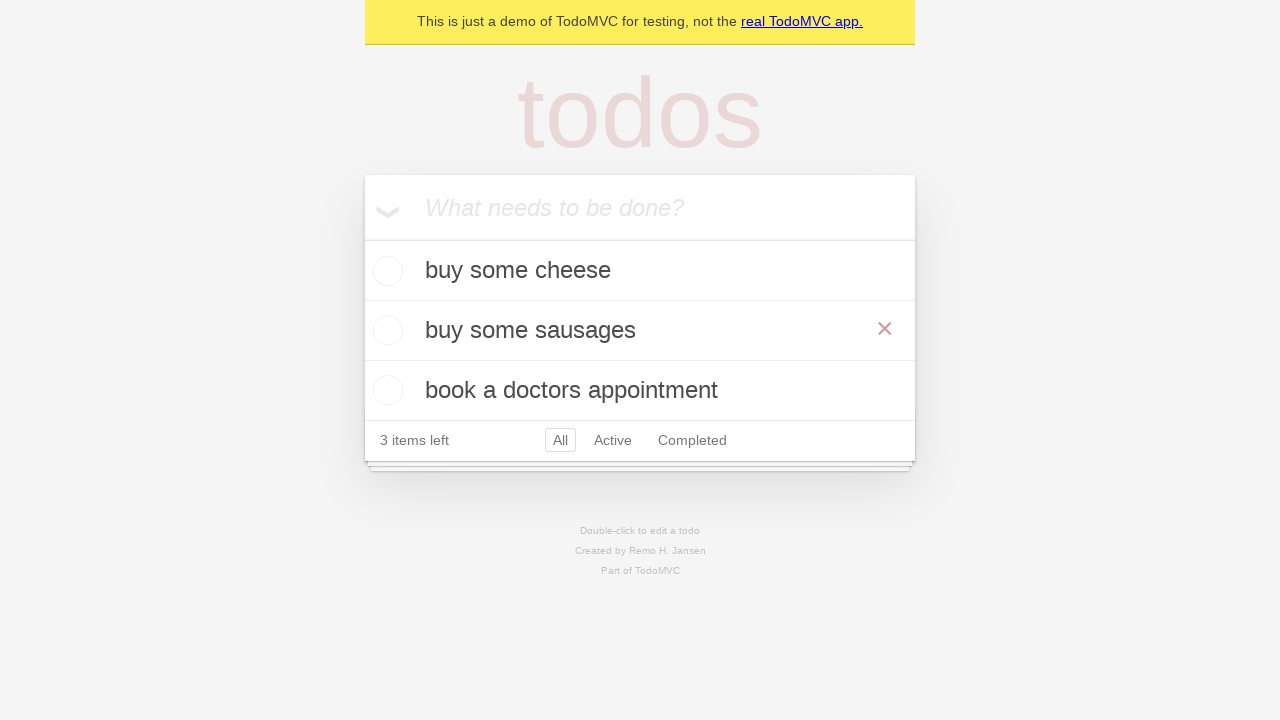